Tests that edits are saved when the input field loses focus (blur event)

Starting URL: https://demo.playwright.dev/todomvc

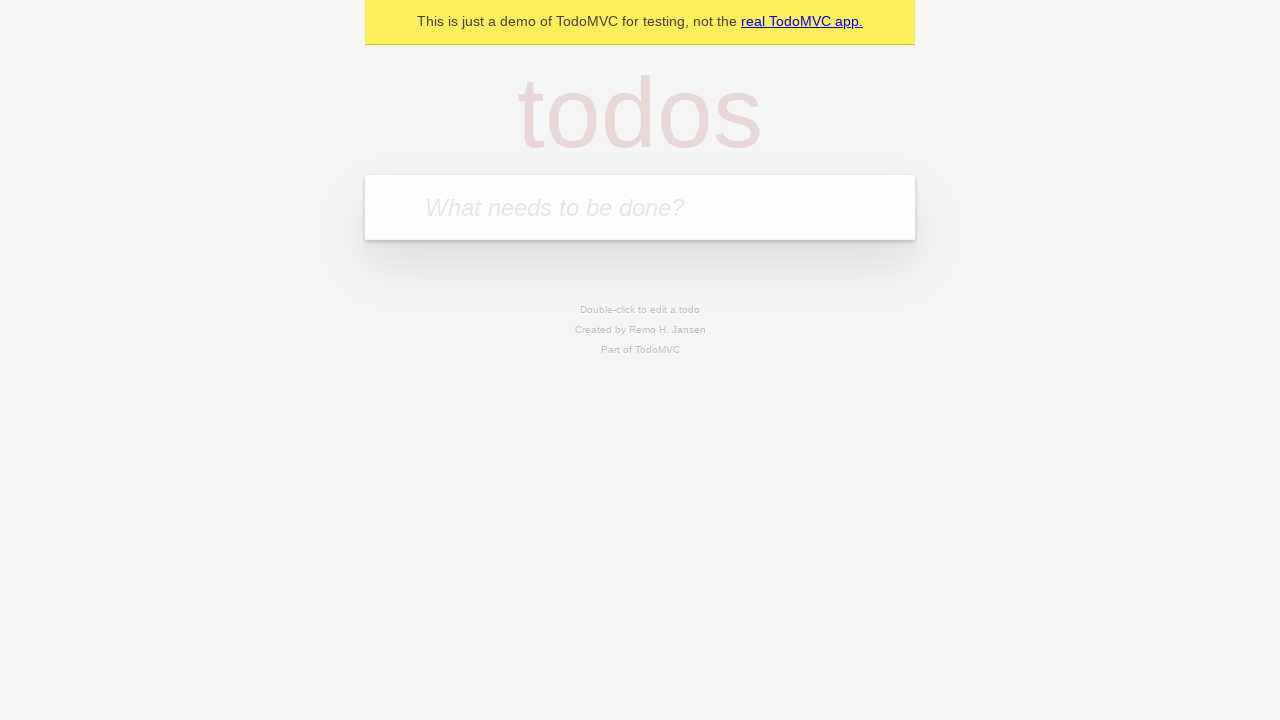

Filled input field with first todo 'buy some cheese' on internal:attr=[placeholder="What needs to be done?"i]
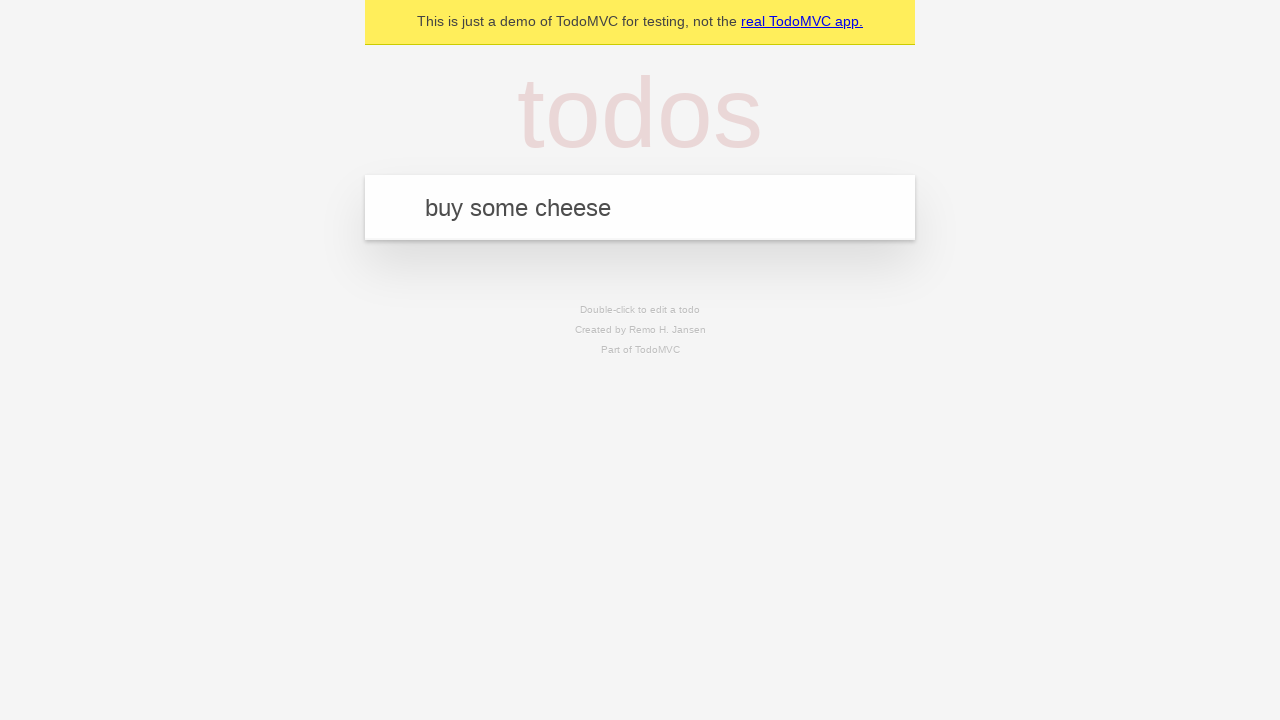

Pressed Enter to create first todo on internal:attr=[placeholder="What needs to be done?"i]
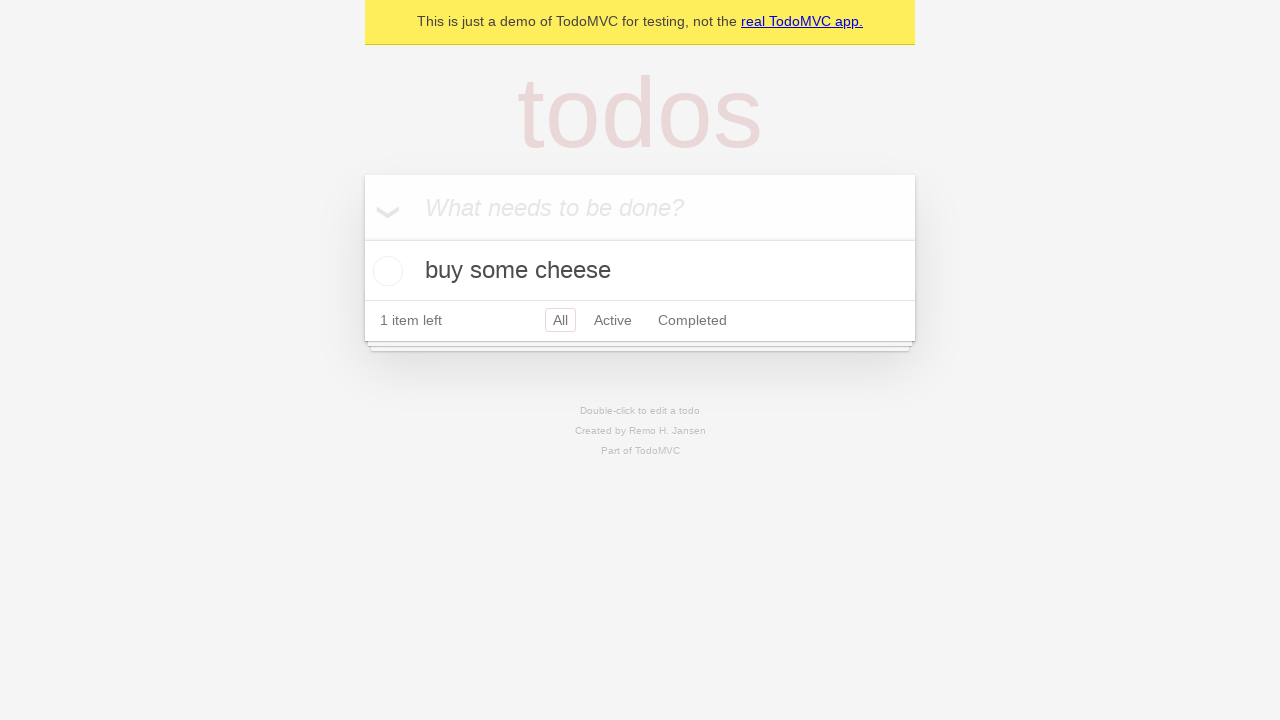

Filled input field with second todo 'feed the cat' on internal:attr=[placeholder="What needs to be done?"i]
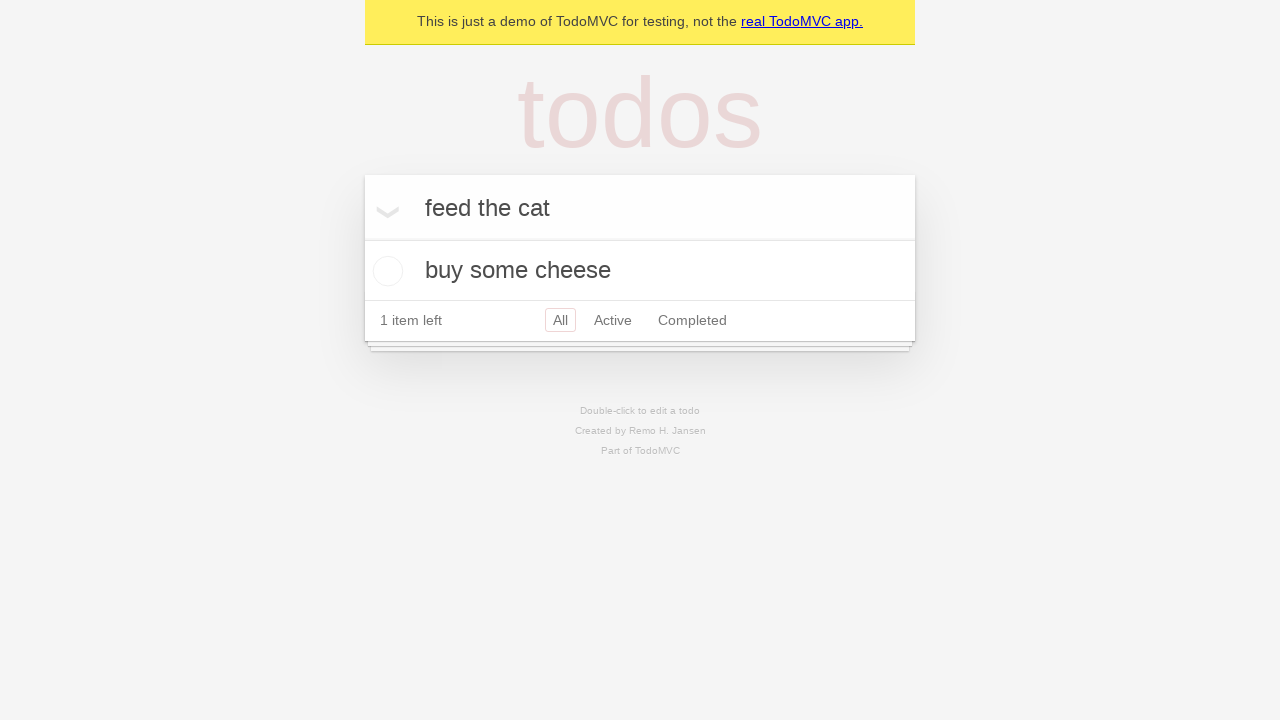

Pressed Enter to create second todo on internal:attr=[placeholder="What needs to be done?"i]
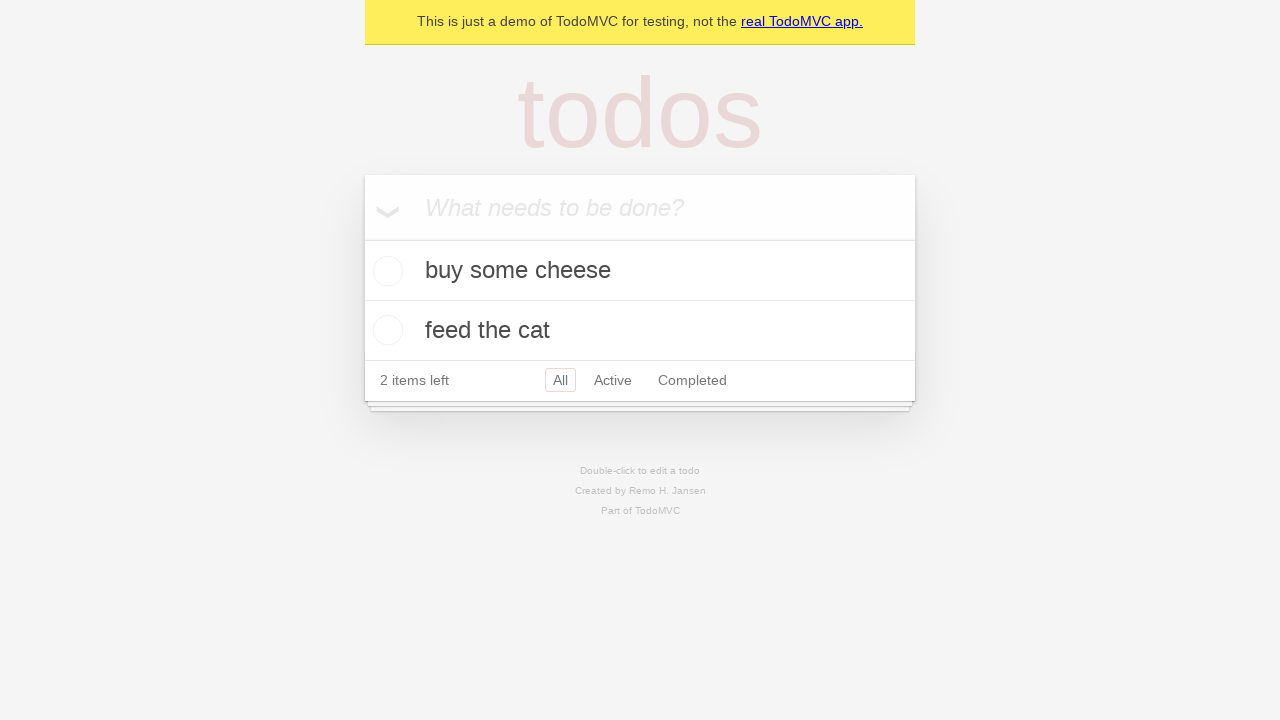

Filled input field with third todo 'book a doctors appointment' on internal:attr=[placeholder="What needs to be done?"i]
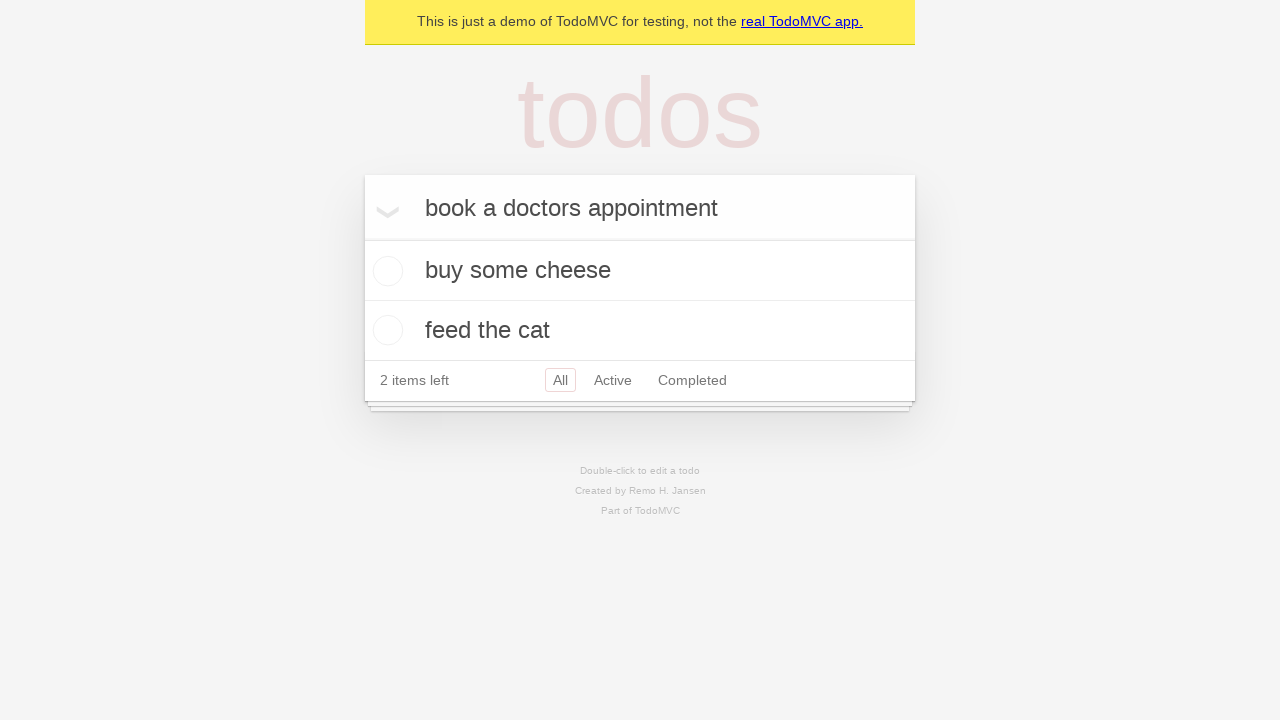

Pressed Enter to create third todo on internal:attr=[placeholder="What needs to be done?"i]
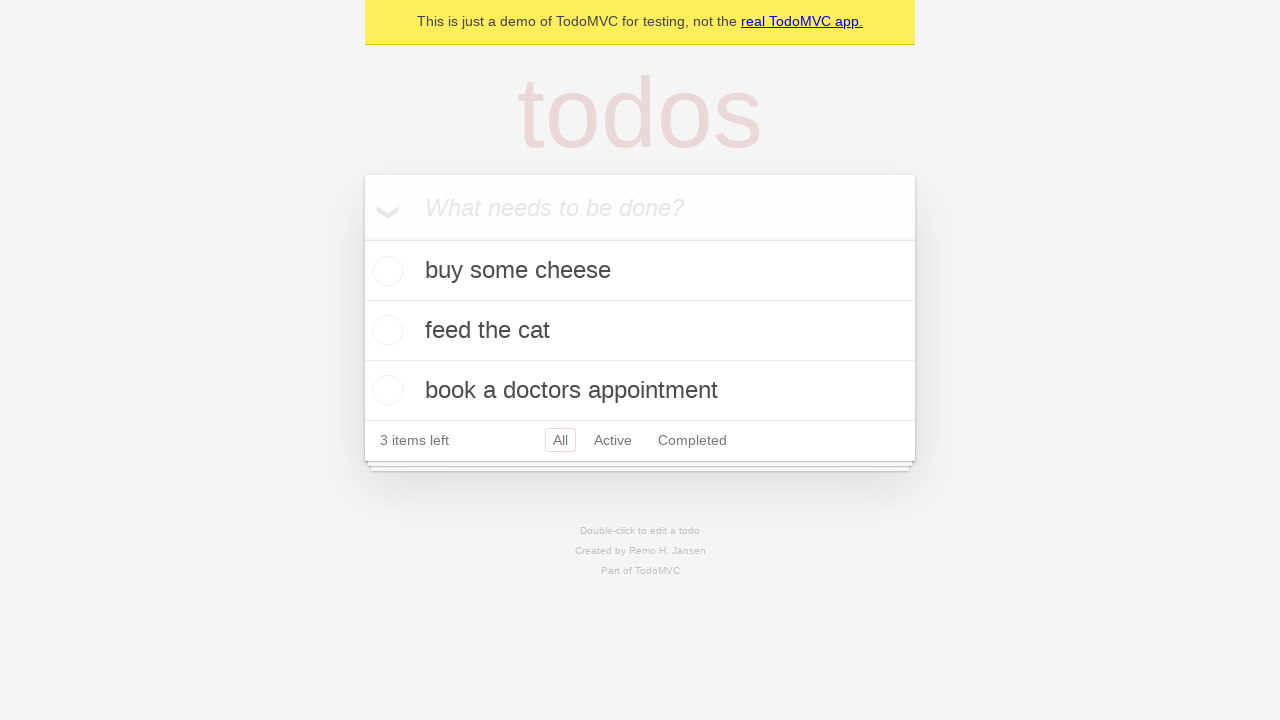

Double-clicked second todo item to enter edit mode at (640, 331) on [data-testid='todo-item'] >> nth=1
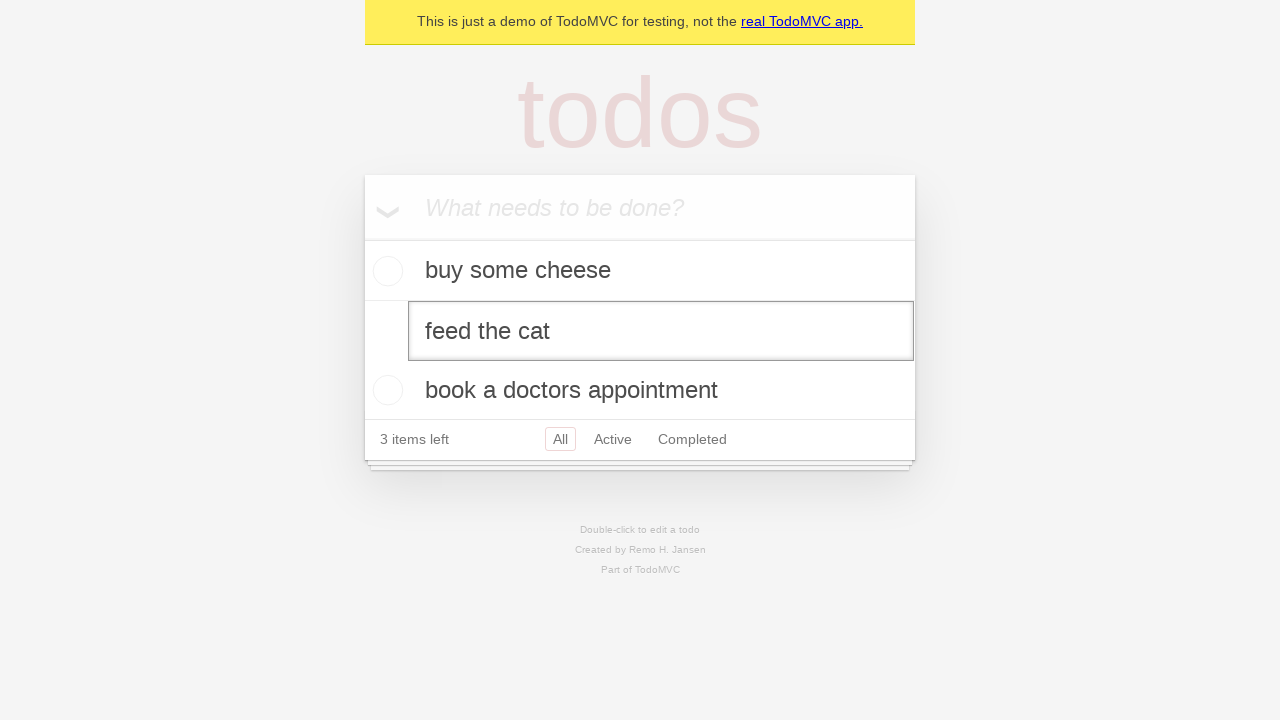

Filled edit field with new text 'buy some sausages' on [data-testid='todo-item'] >> nth=1 >> internal:role=textbox[name="Edit"i]
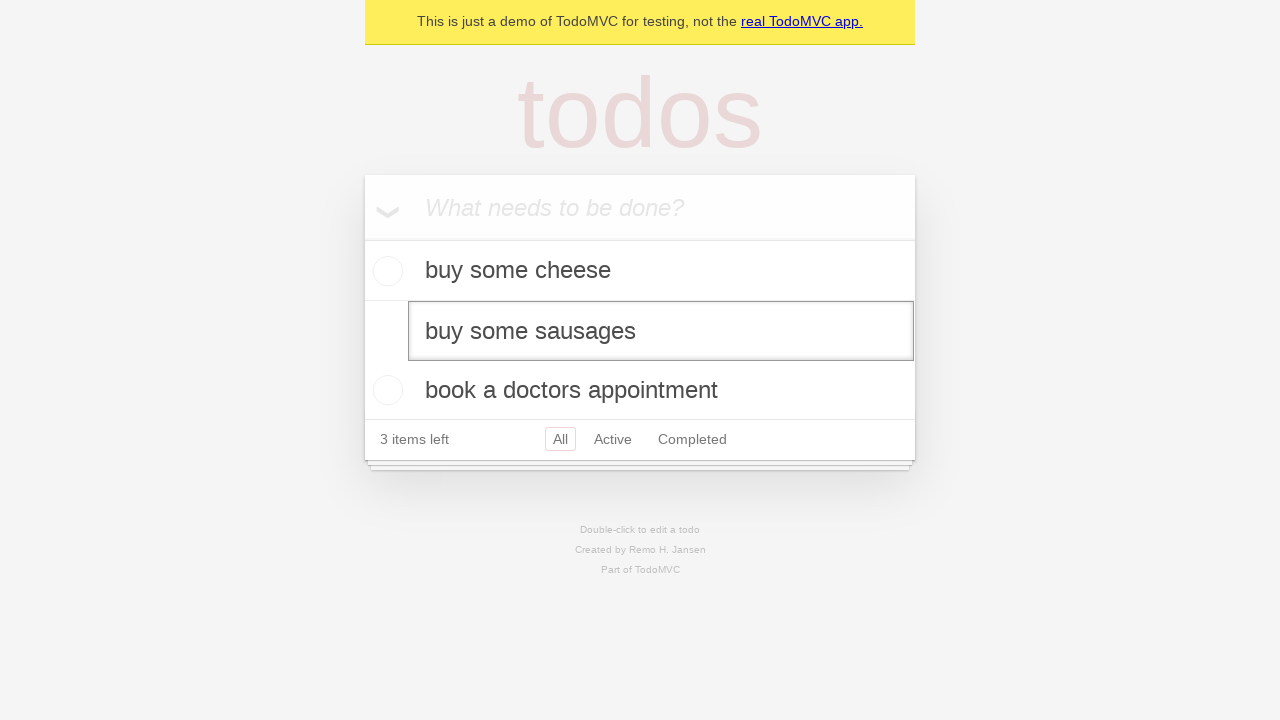

Dispatched blur event to save the edited todo
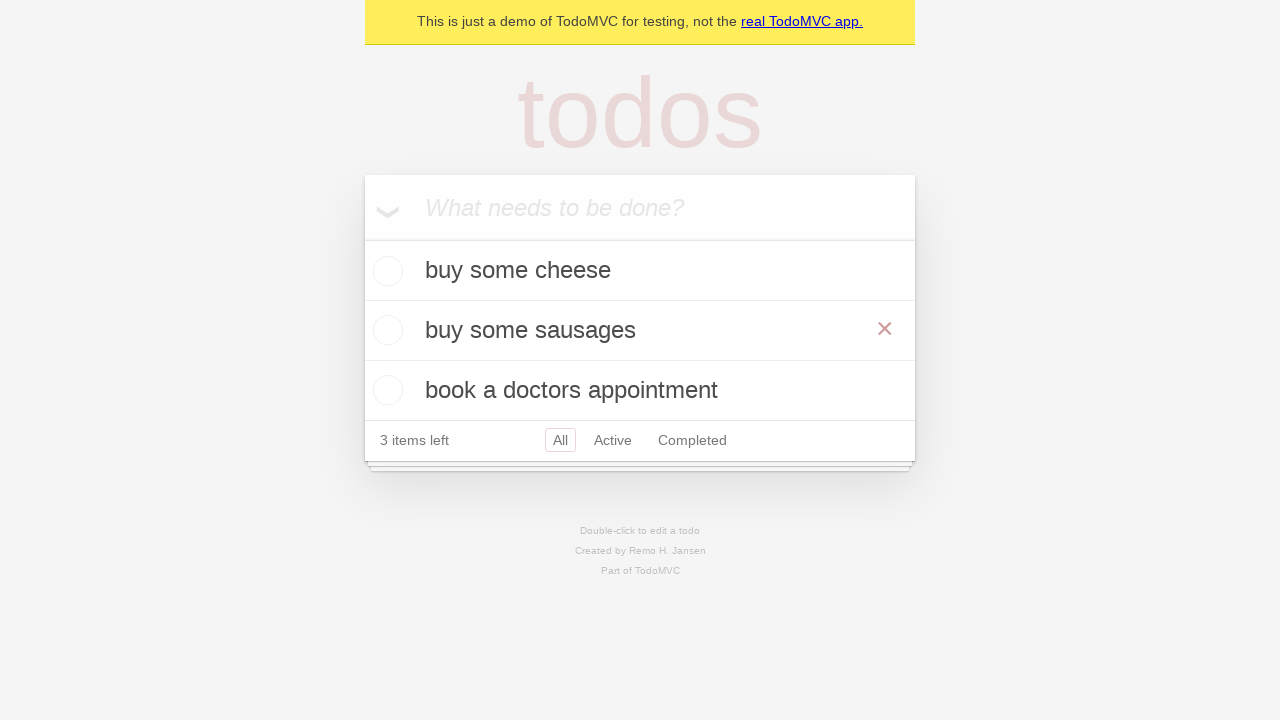

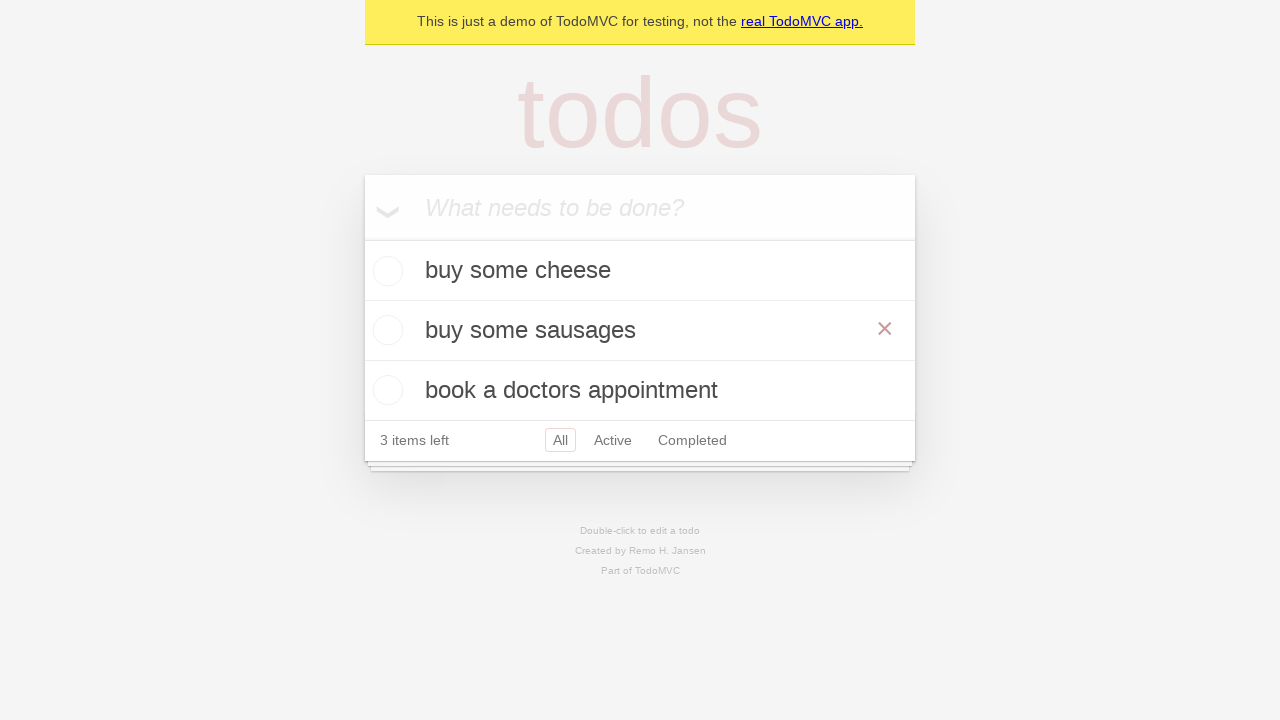